Tests relative time calculation by switching to the relative tab, entering a time amount and unit, and calculating.

Starting URL: https://www.001236.xyz/en/

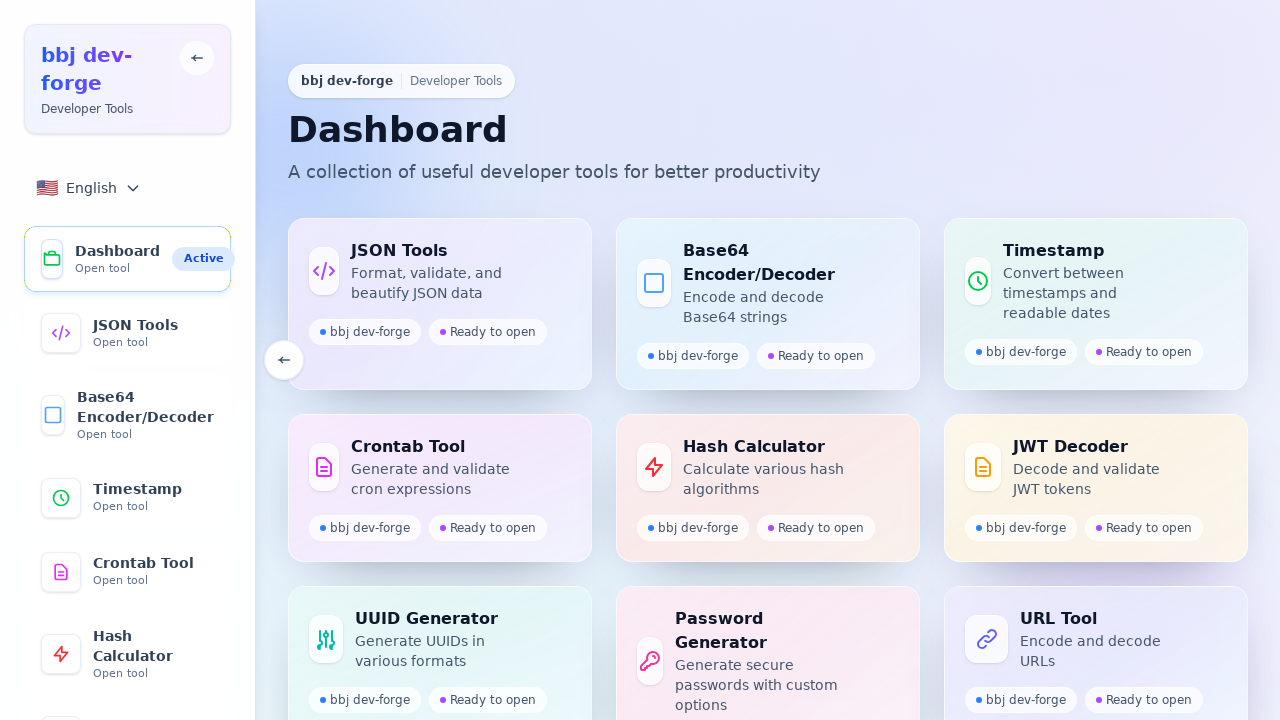

Clicked on Timestamp tool link at (154, 489) on text=Timestamp
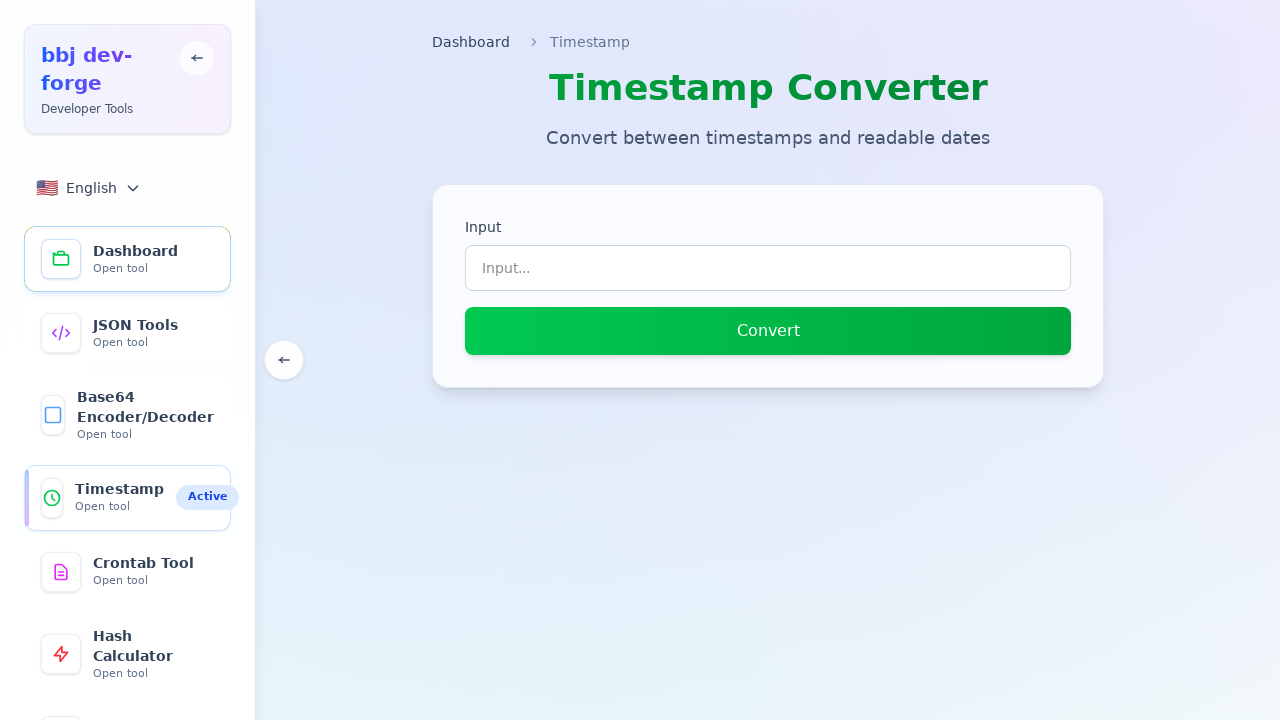

Waited for page to load (networkidle)
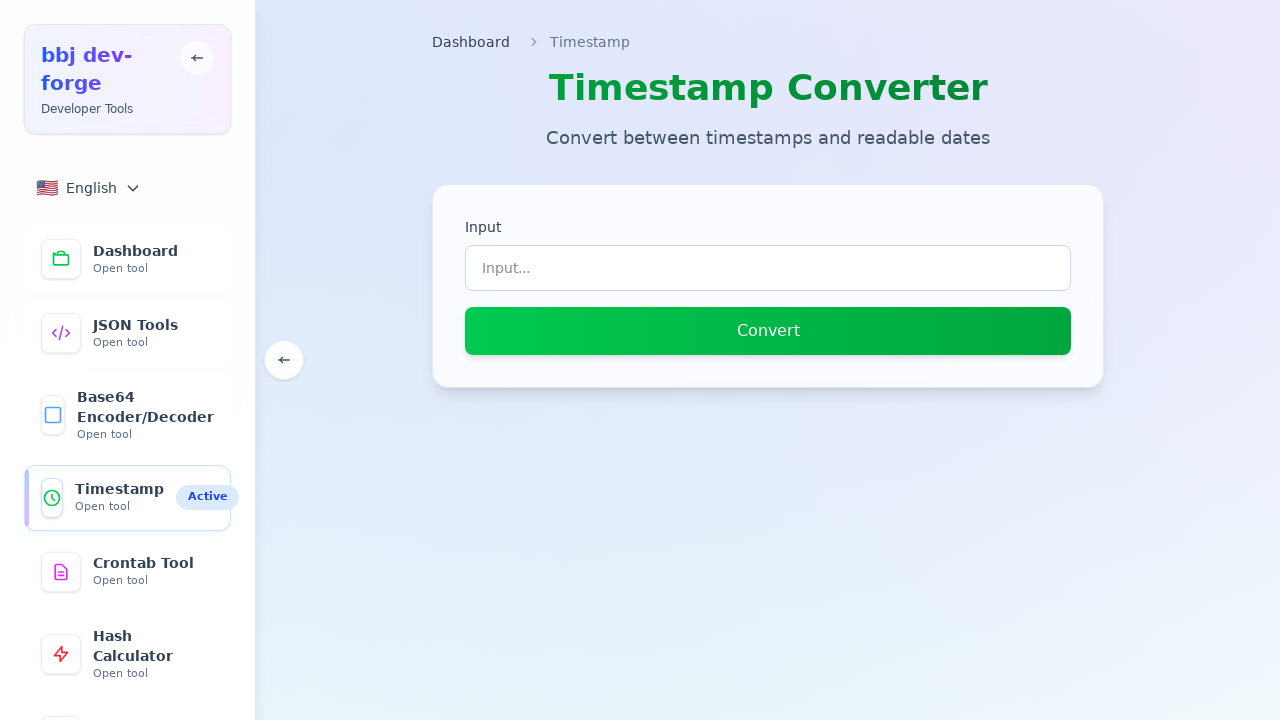

Located relative time tab button
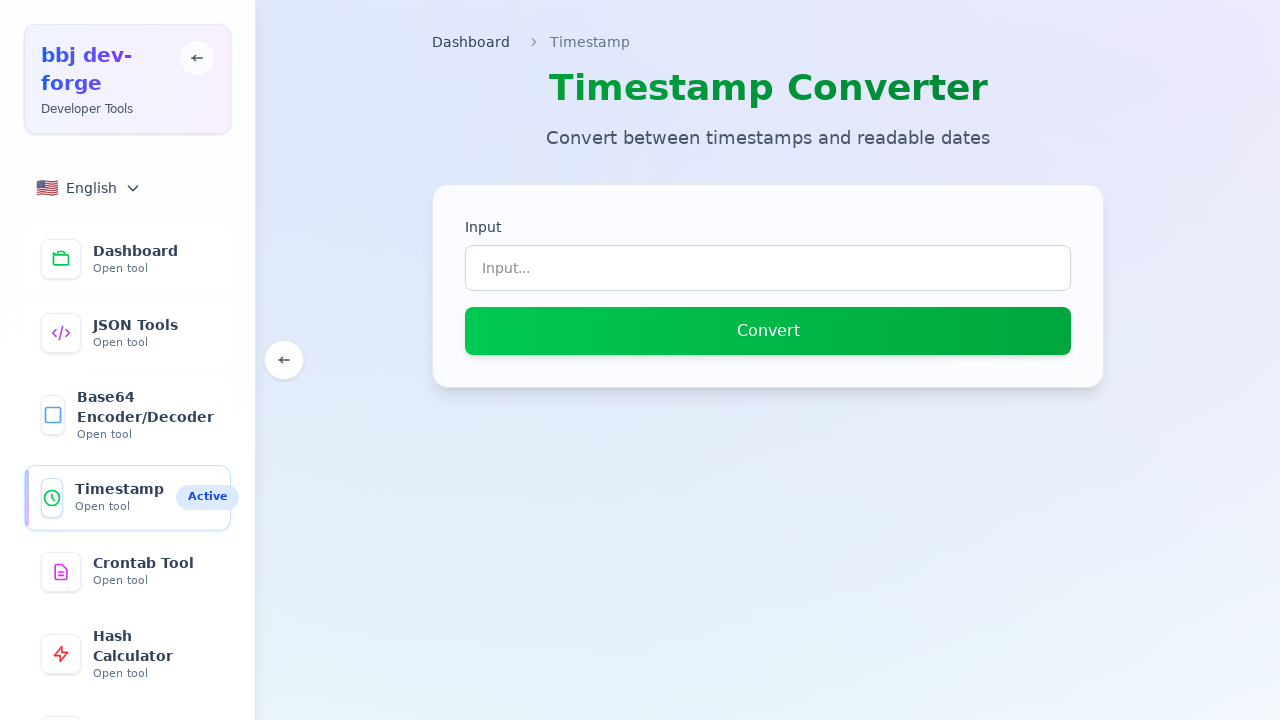

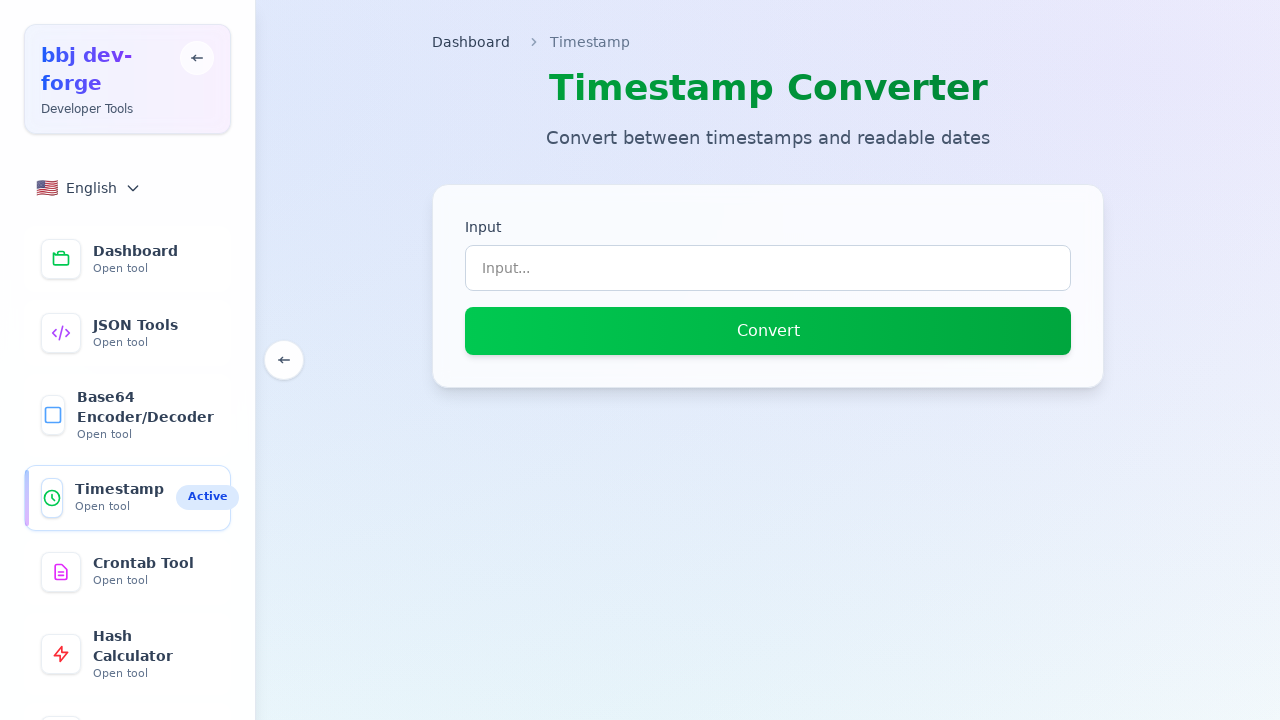